Tests dynamic loading by clicking the Start button and verifying that "Hello World!" text appears after loading completes (alternative approach using locator wait)

Starting URL: https://the-internet.herokuapp.com/dynamic_loading/1

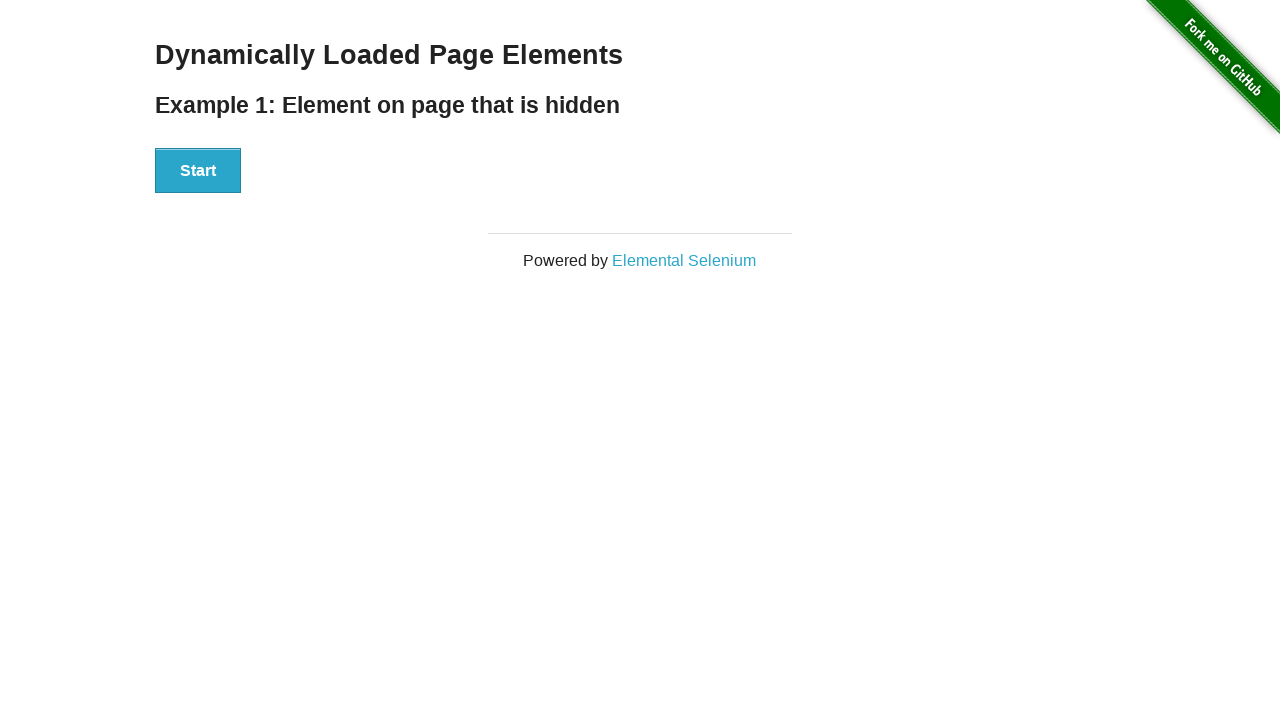

Clicked the Start button to initiate dynamic loading at (198, 171) on xpath=//button
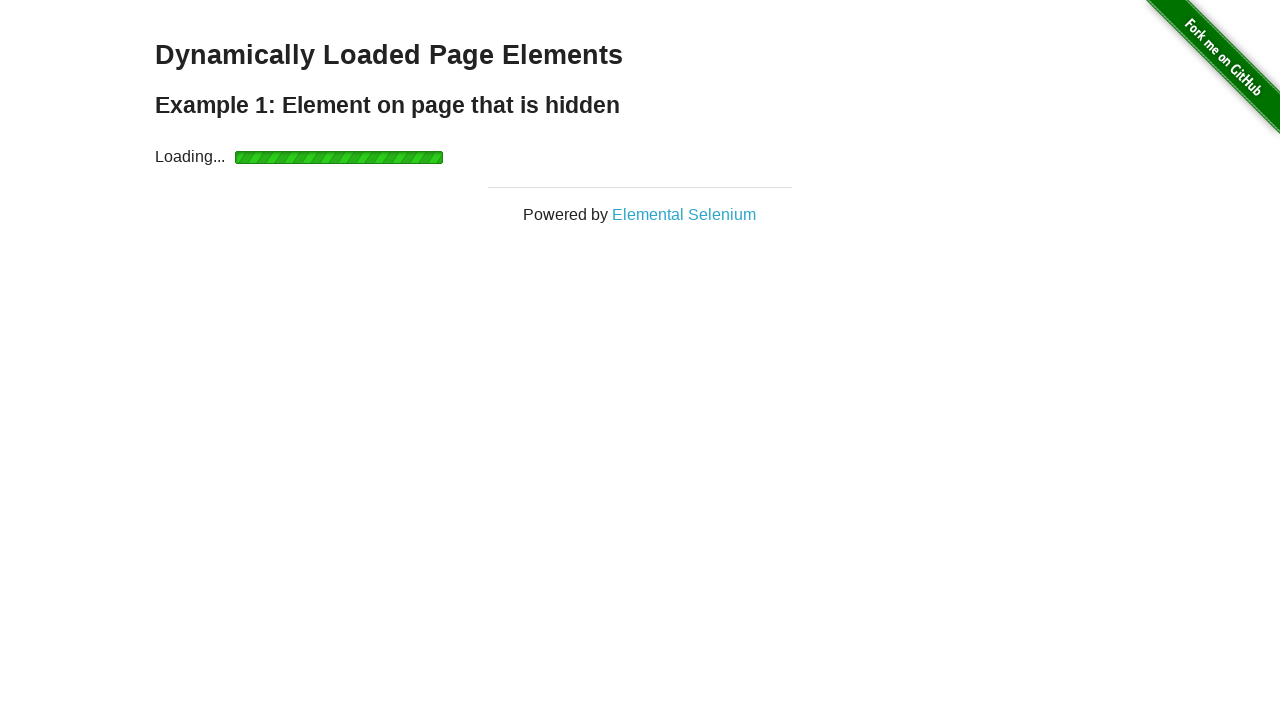

Waited for 'Hello World!' text to become visible after loading completes
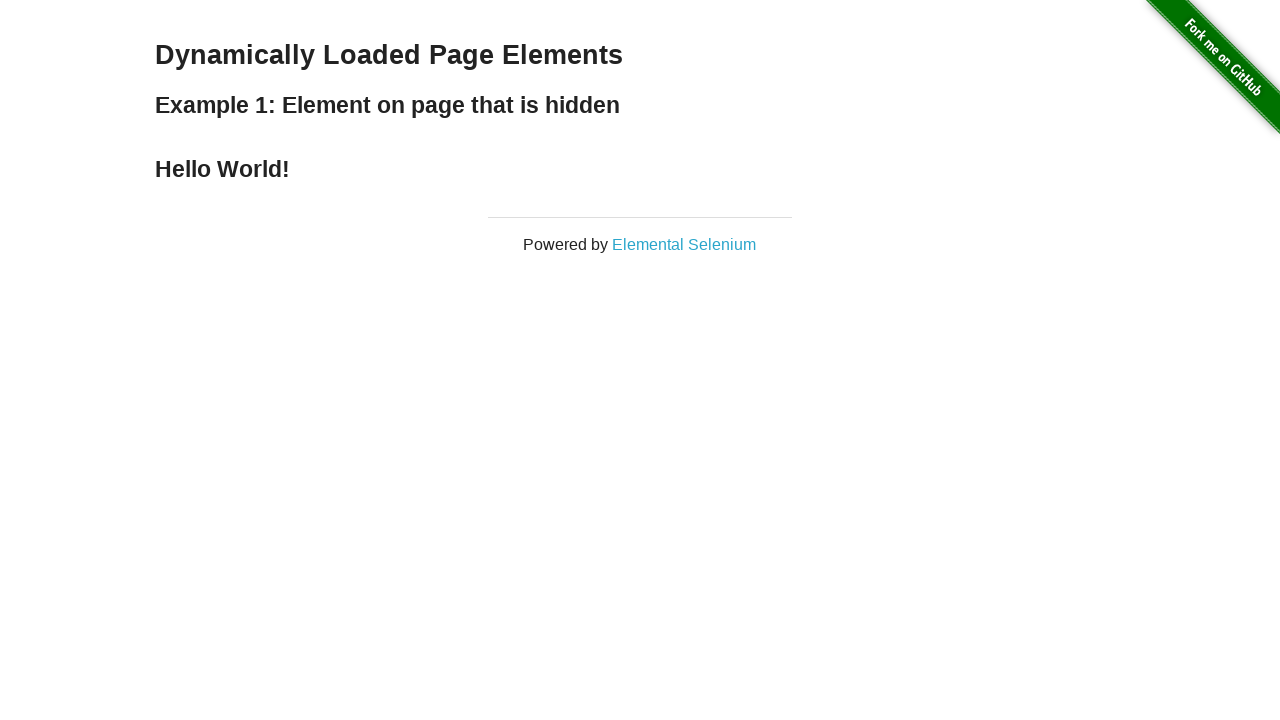

Verified that the text content equals 'Hello World!'
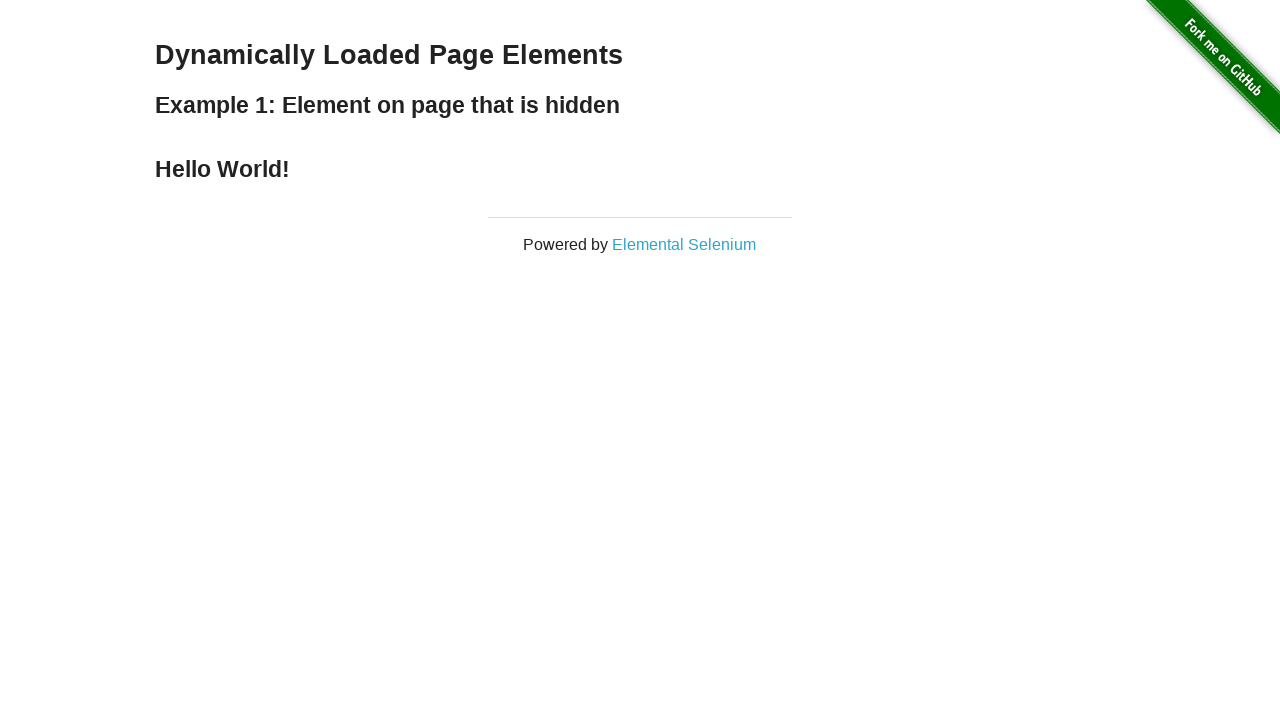

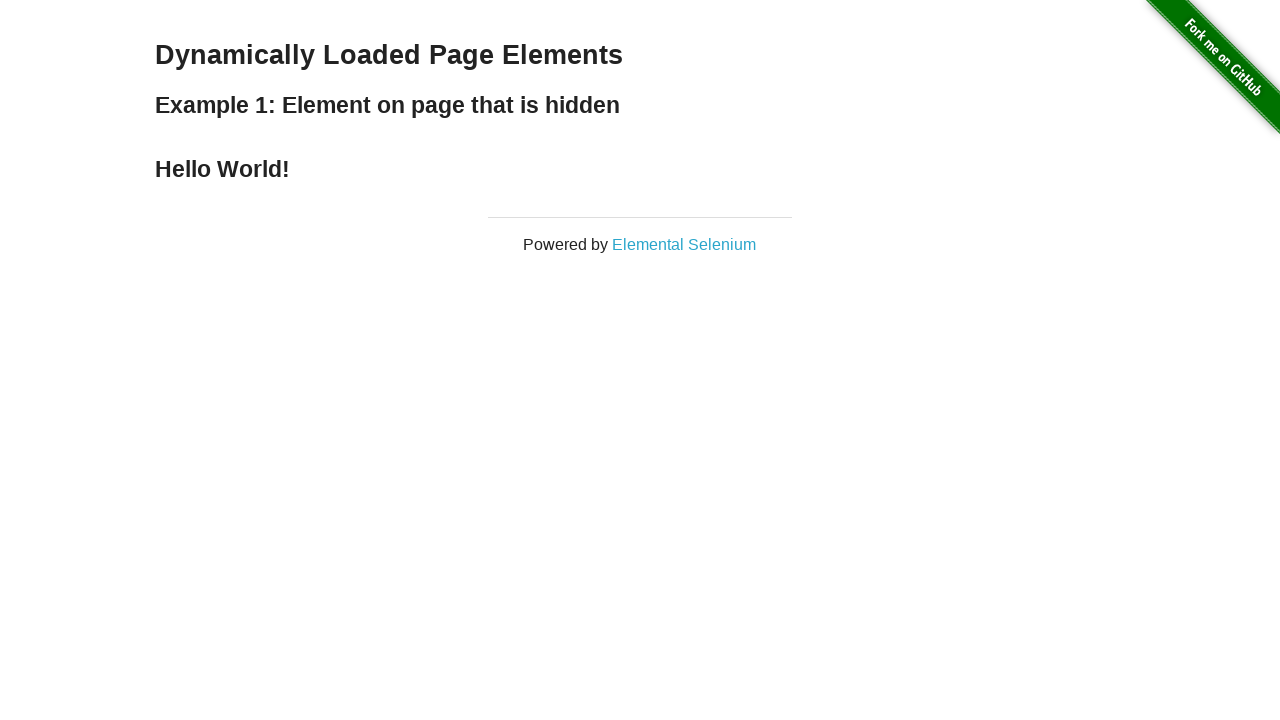